Tests alert handling functionality by navigating through menu items and interacting with a simple alert box

Starting URL: https://demo.automationtesting.in/WebTable.html

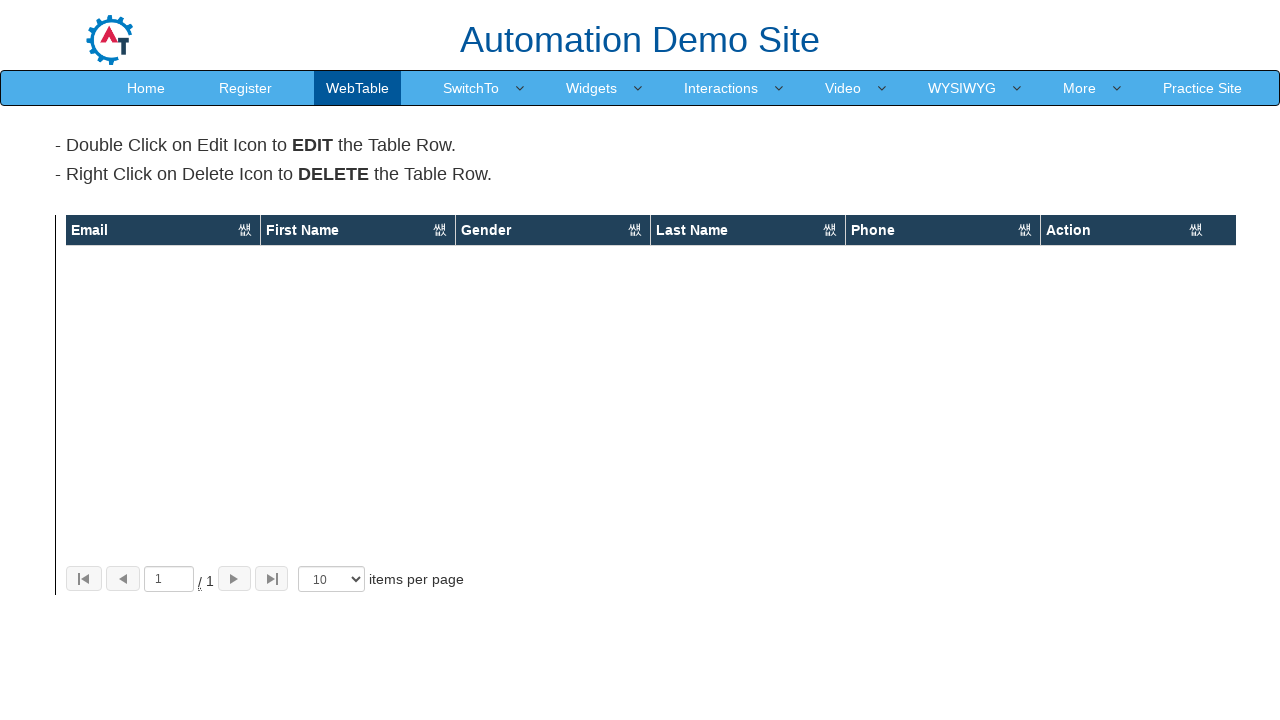

Clicked SwitchTo menu link at (471, 88) on text=SwitchTo
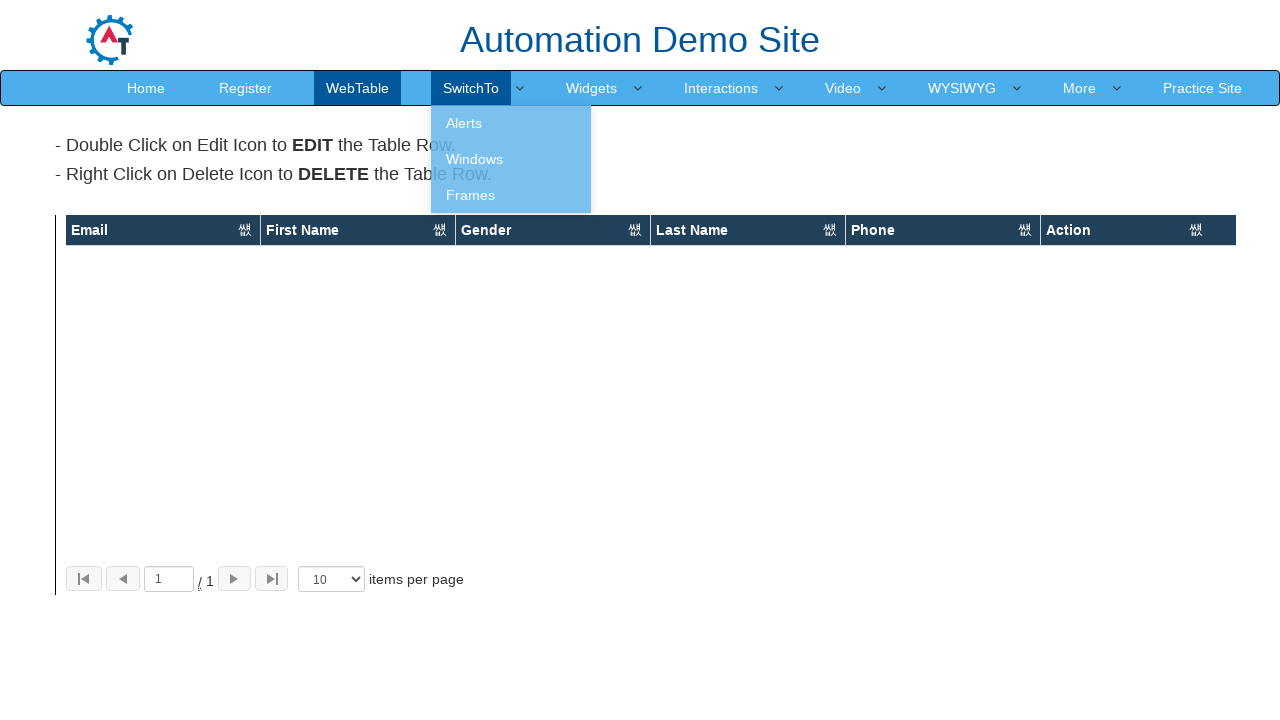

Clicked Alerts submenu link at (511, 123) on text=Alerts
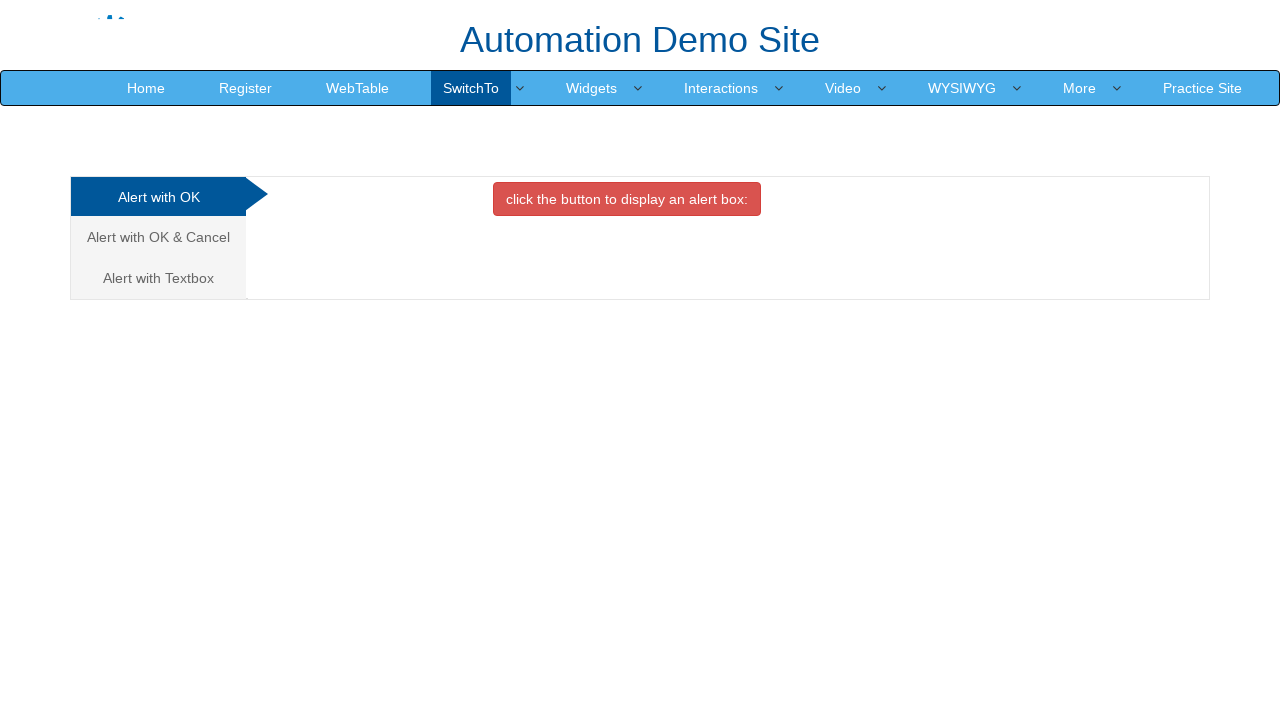

Clicked danger button to trigger alert at (627, 199) on .btn-danger
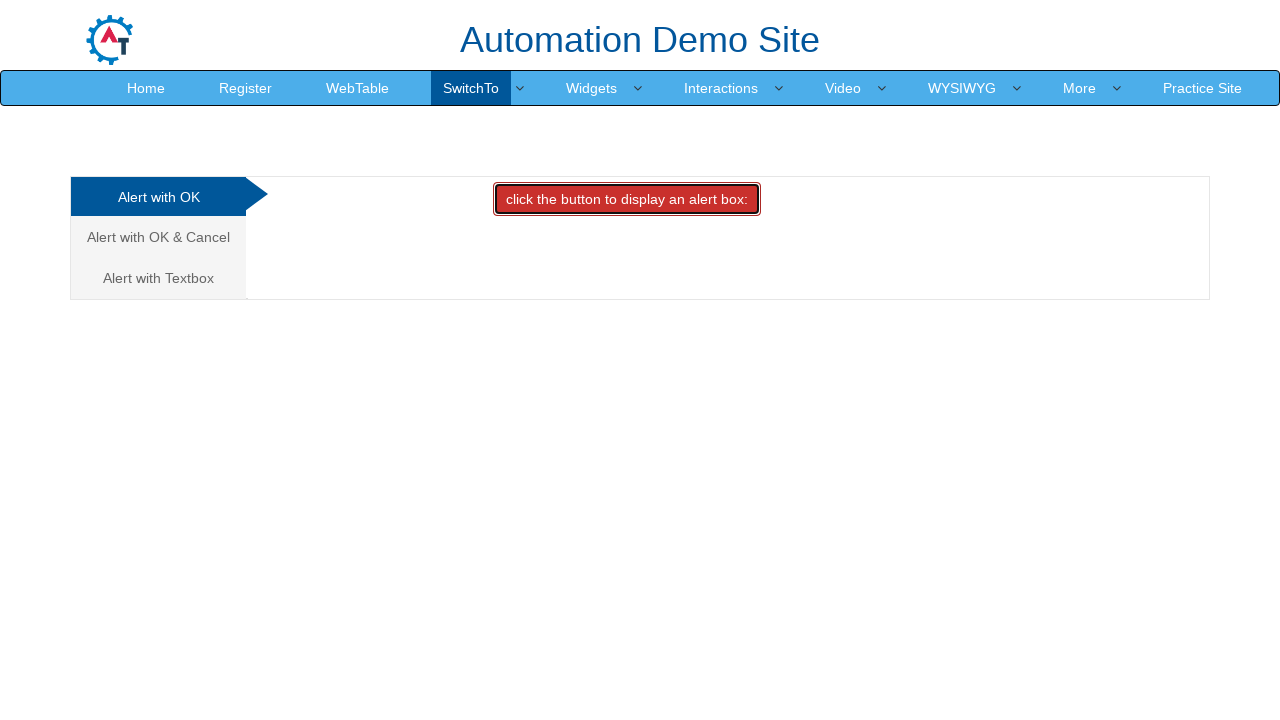

Set up dialog handler to accept alerts
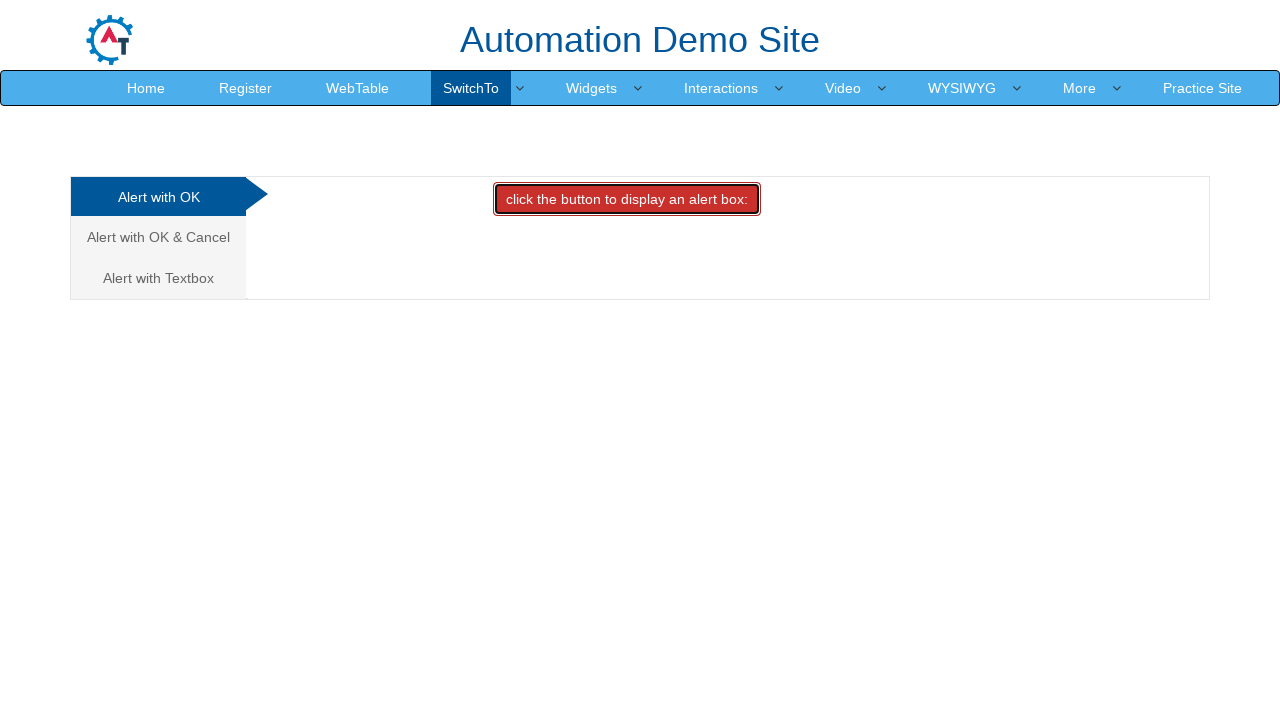

Re-clicked danger button to trigger alert and accepted it at (627, 199) on .btn-danger
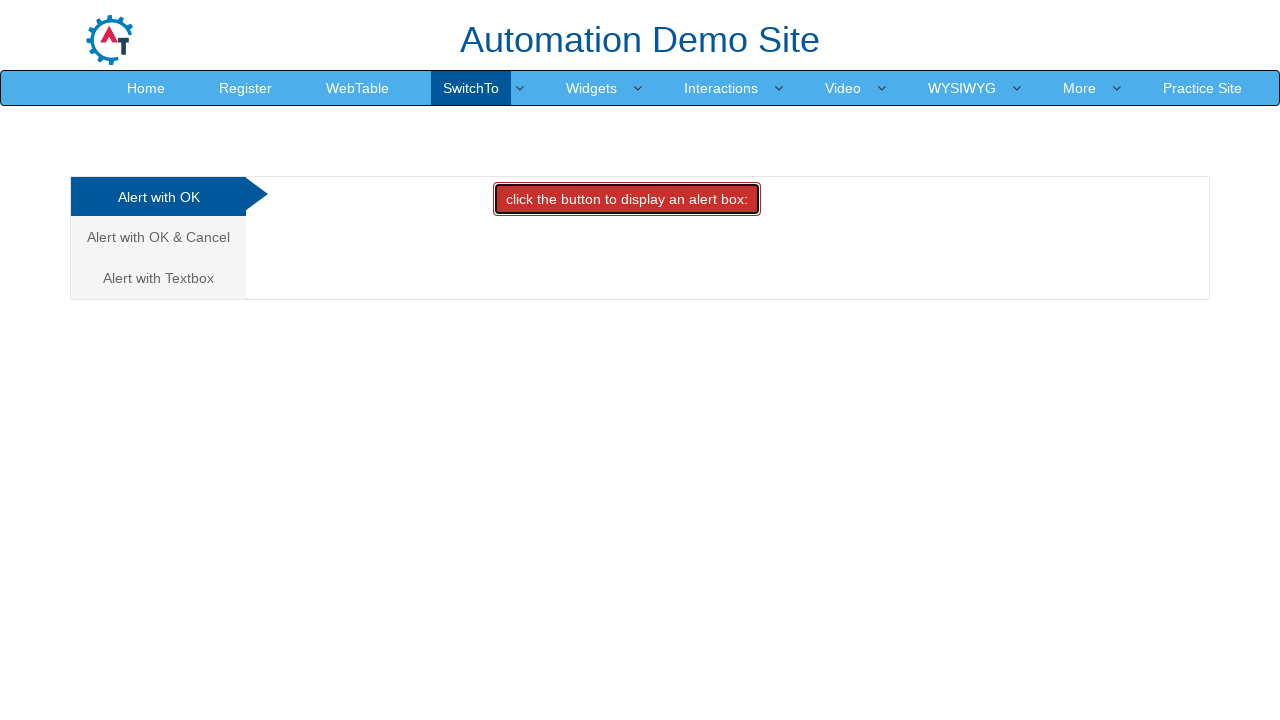

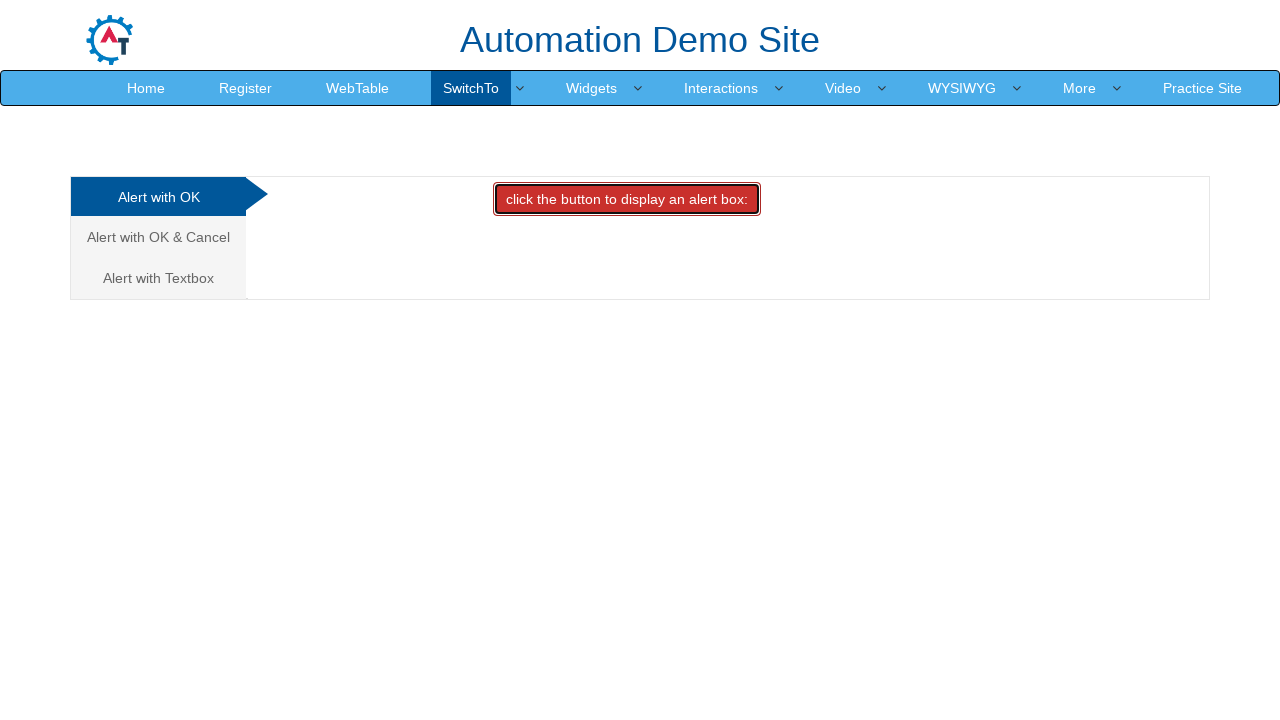